Navigates to the OrangeHRM login page and verifies the current URL matches the expected login URL

Starting URL: https://opensource-demo.orangehrmlive.com/web/index.php/auth/login

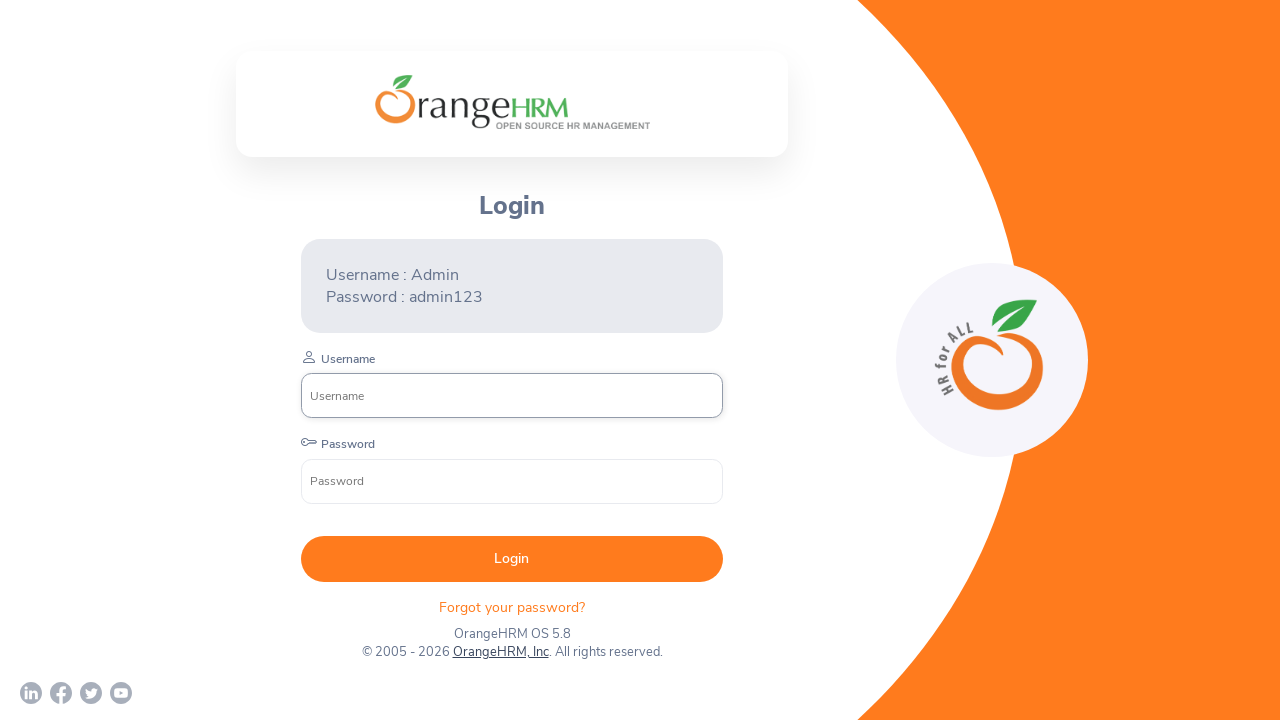

Waited for page to reach domcontentloaded state
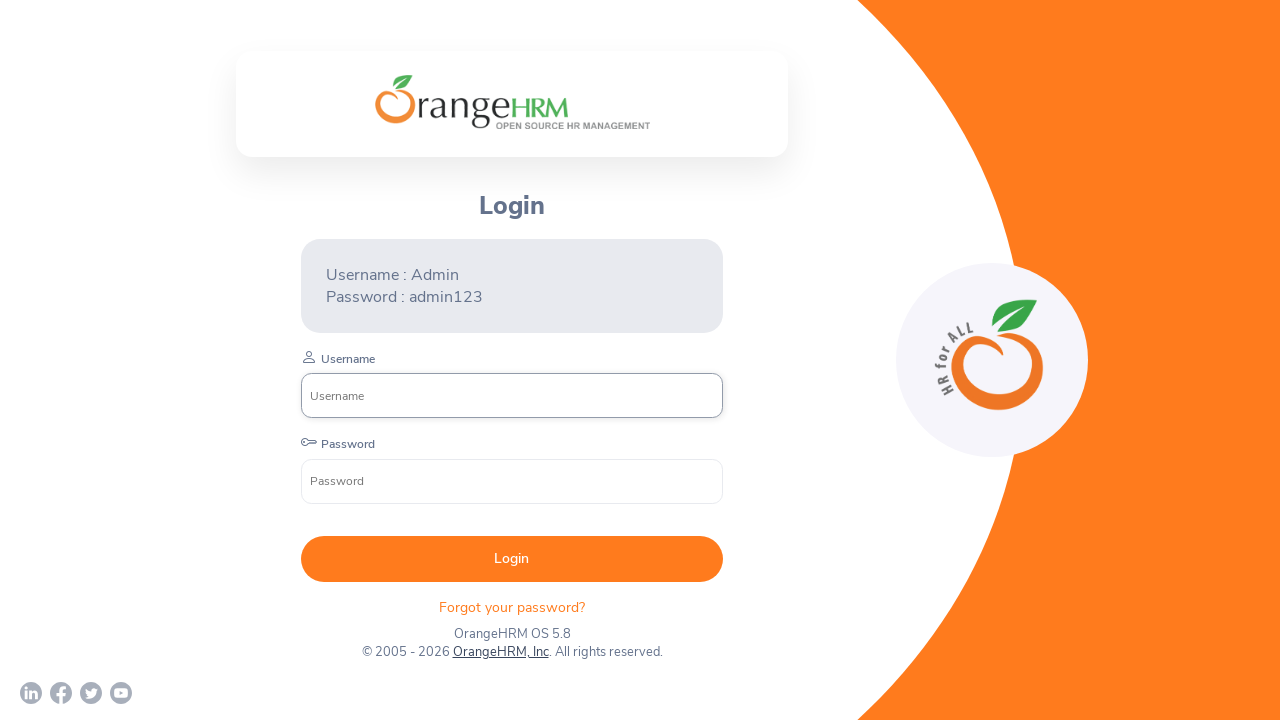

Retrieved current URL from page
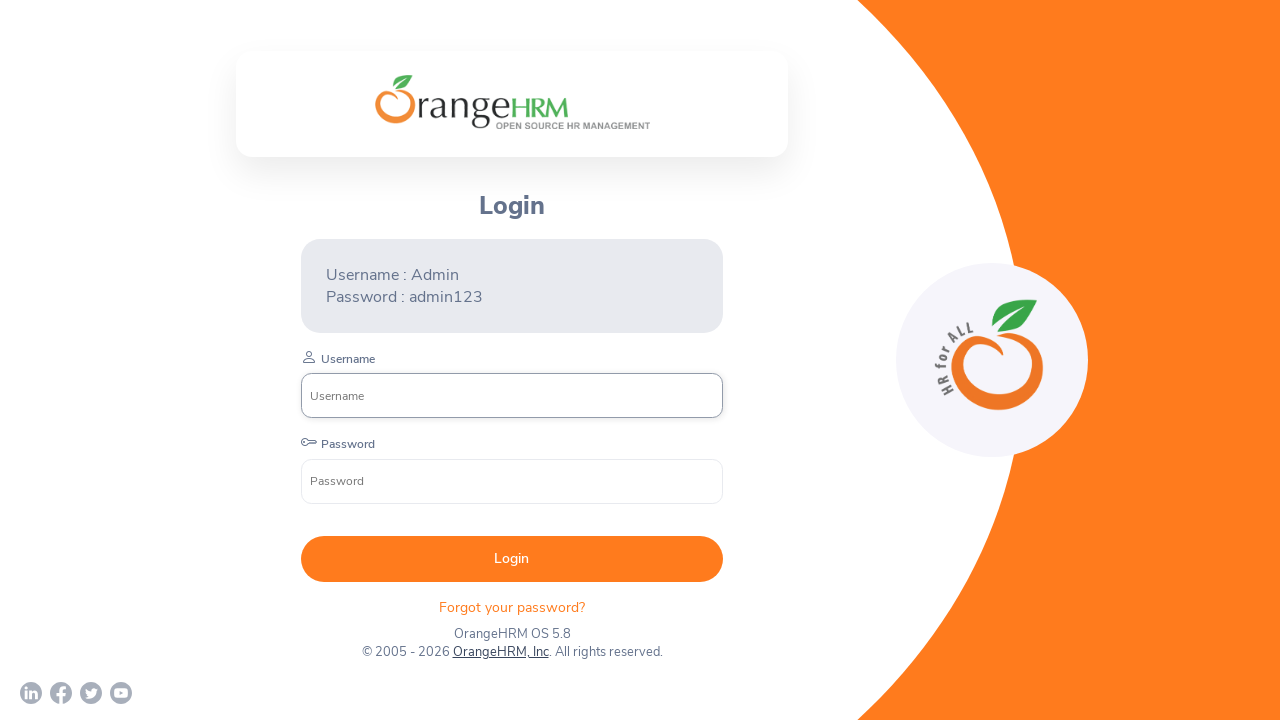

Set expected URL for OrangeHRM login page
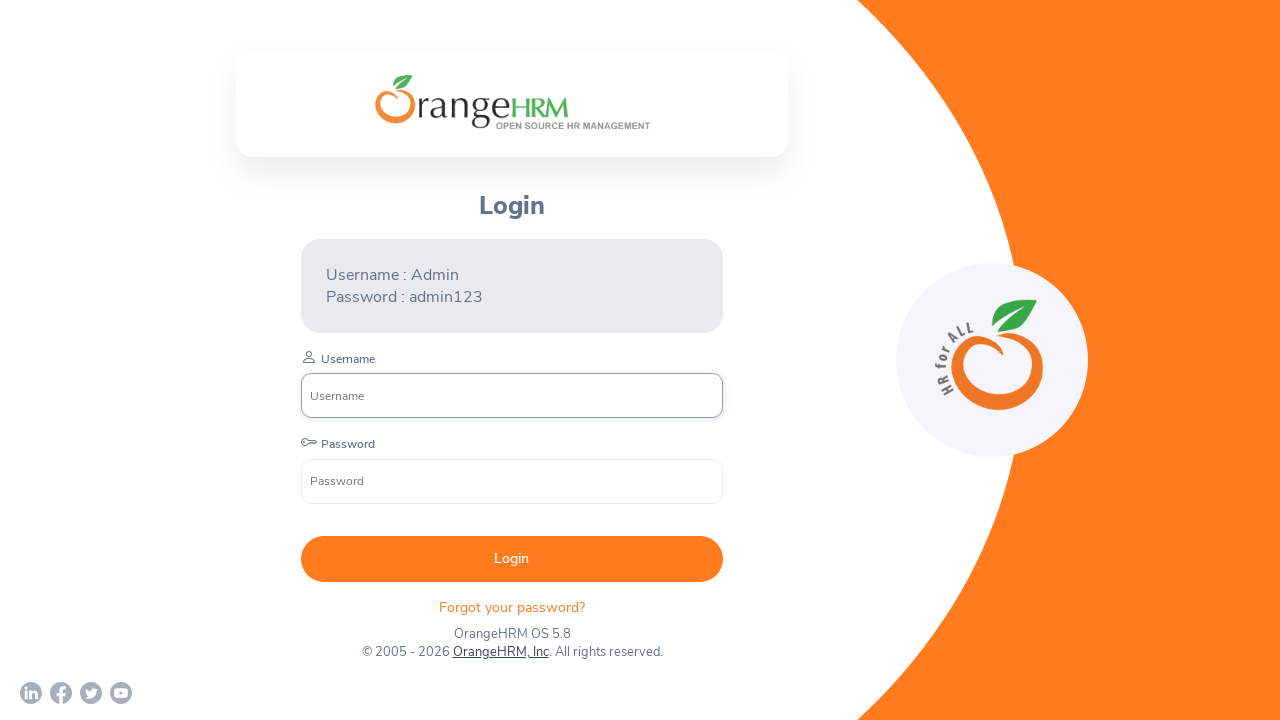

Verified current URL matches expected login URL: https://opensource-demo.orangehrmlive.com/web/index.php/auth/login
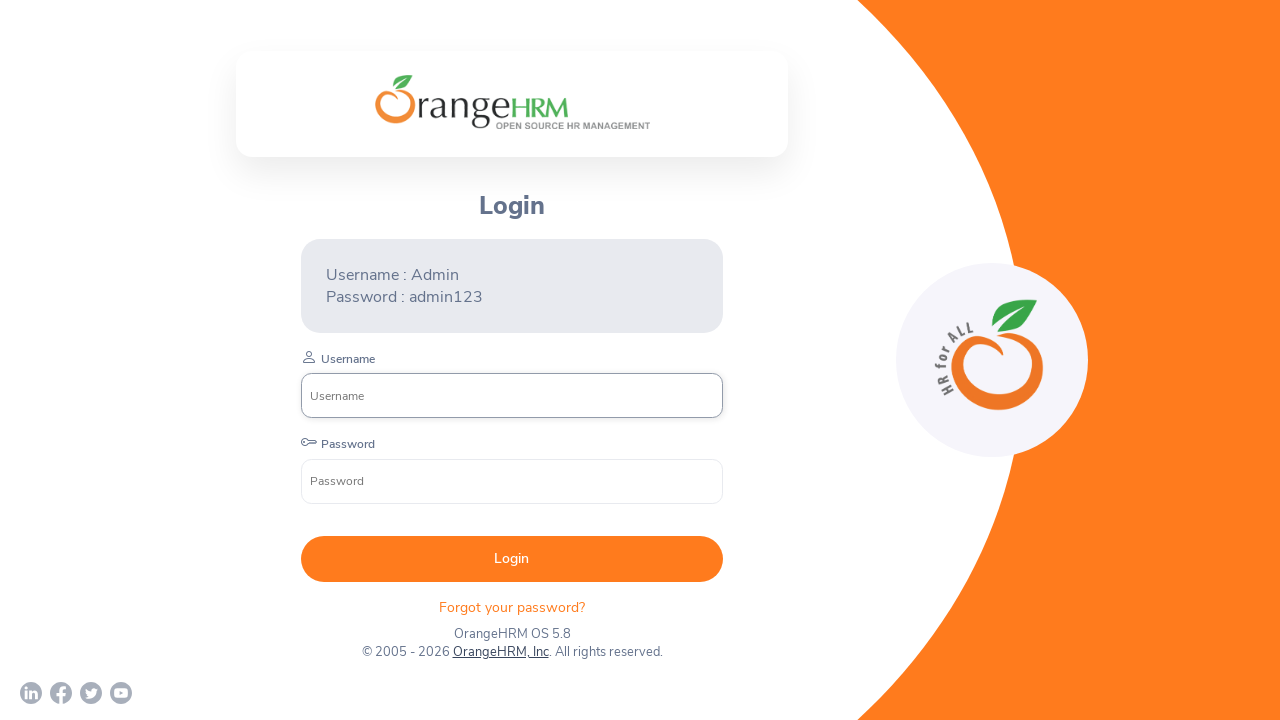

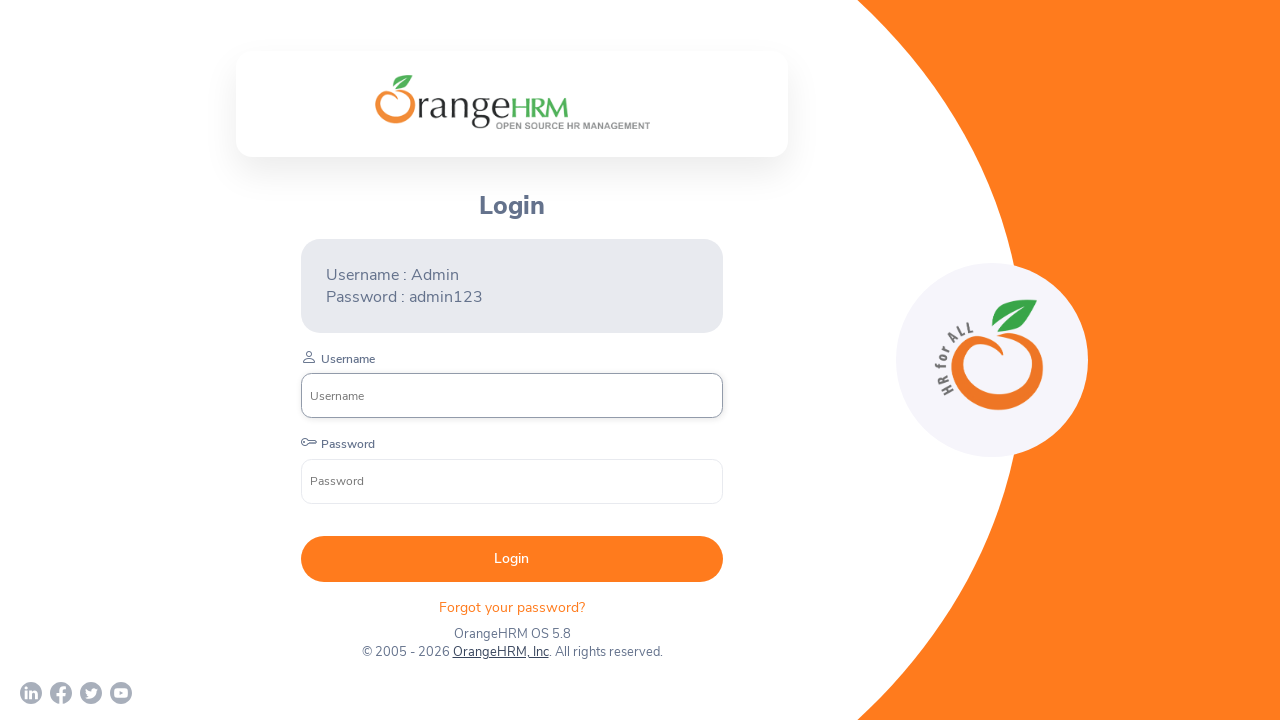